Tests opening a popup window by clicking a link on the omayo test page and captures the parent window handle

Starting URL: https://omayo.blogspot.com/

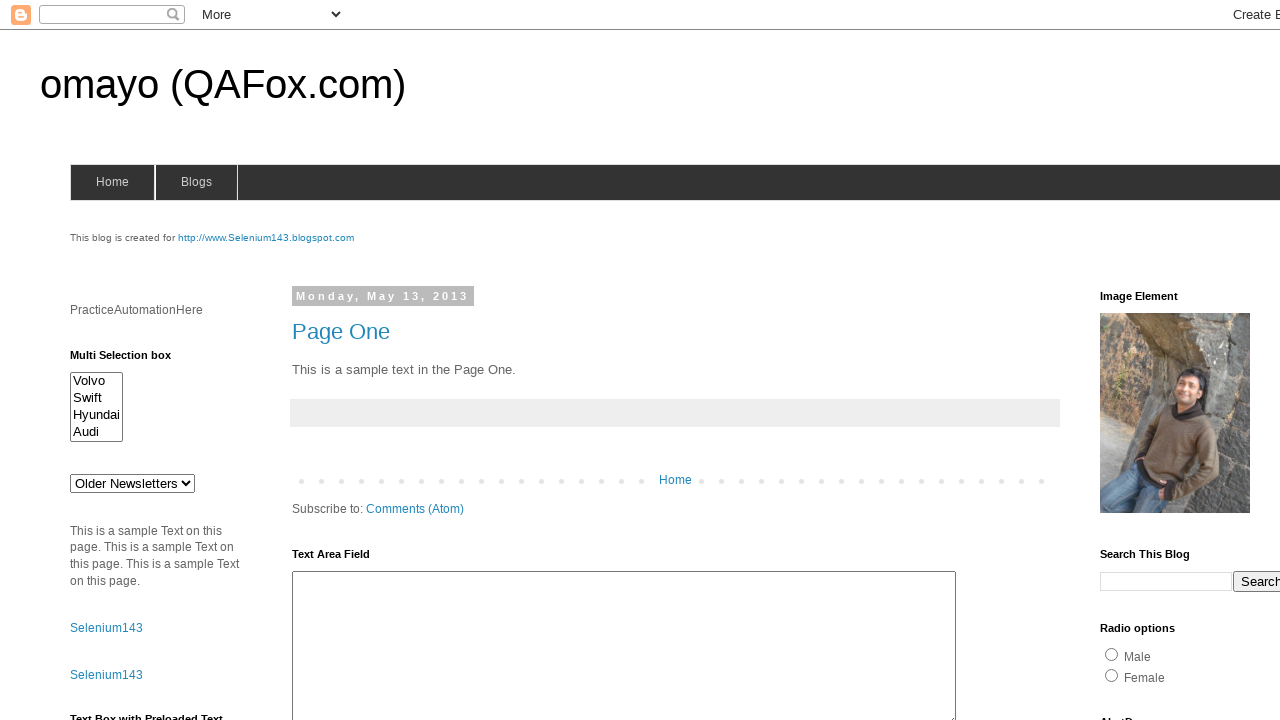

Clicked link to open a popup window at (132, 360) on xpath=//a[text()='Open a popup window']
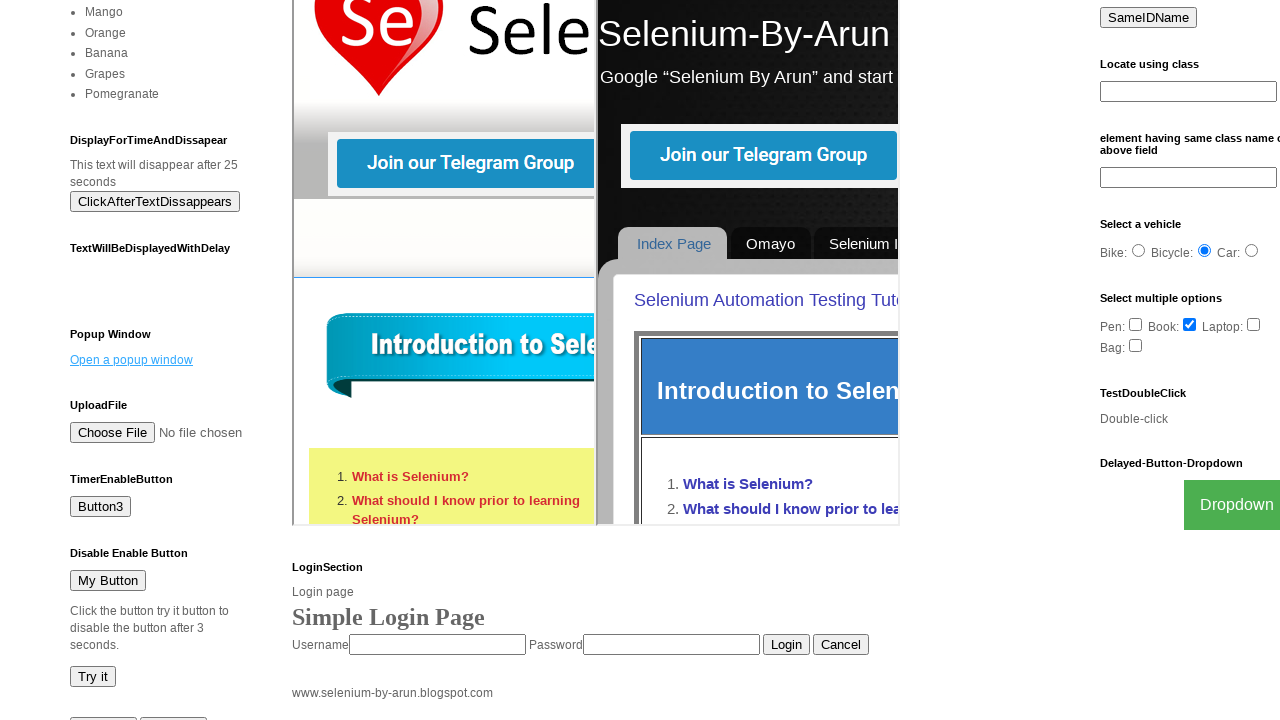

Waited for popup window to appear
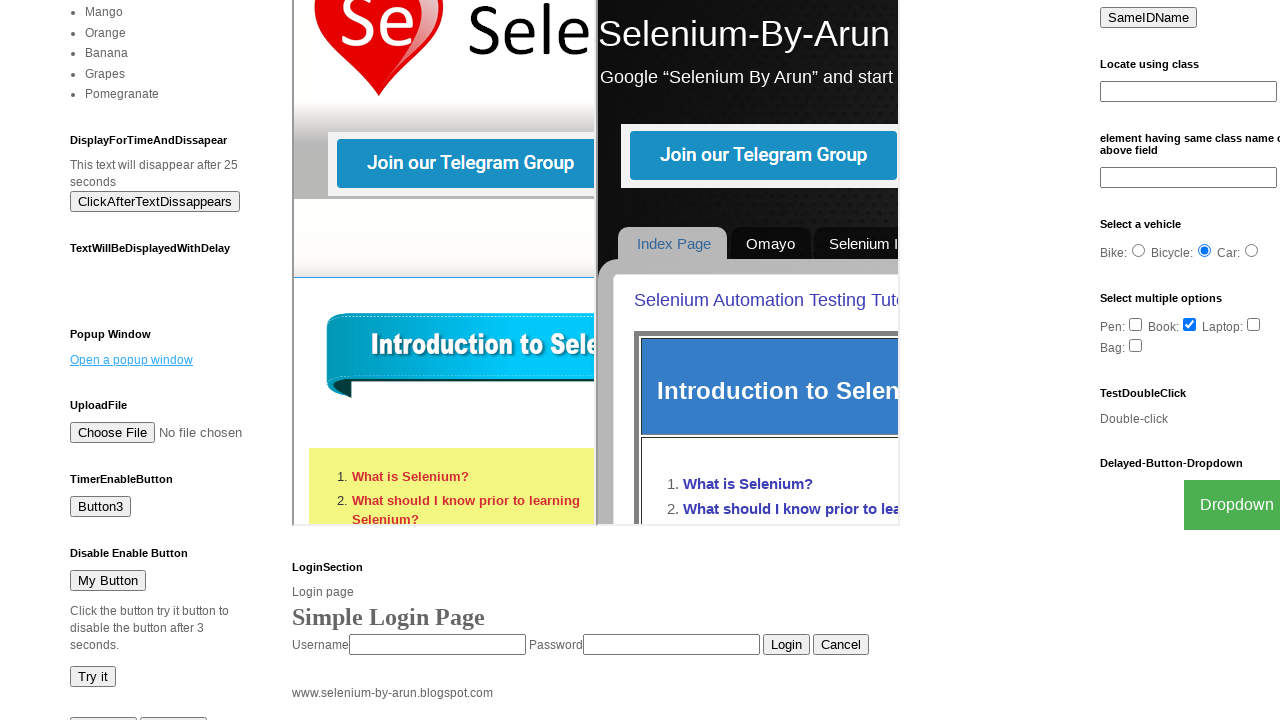

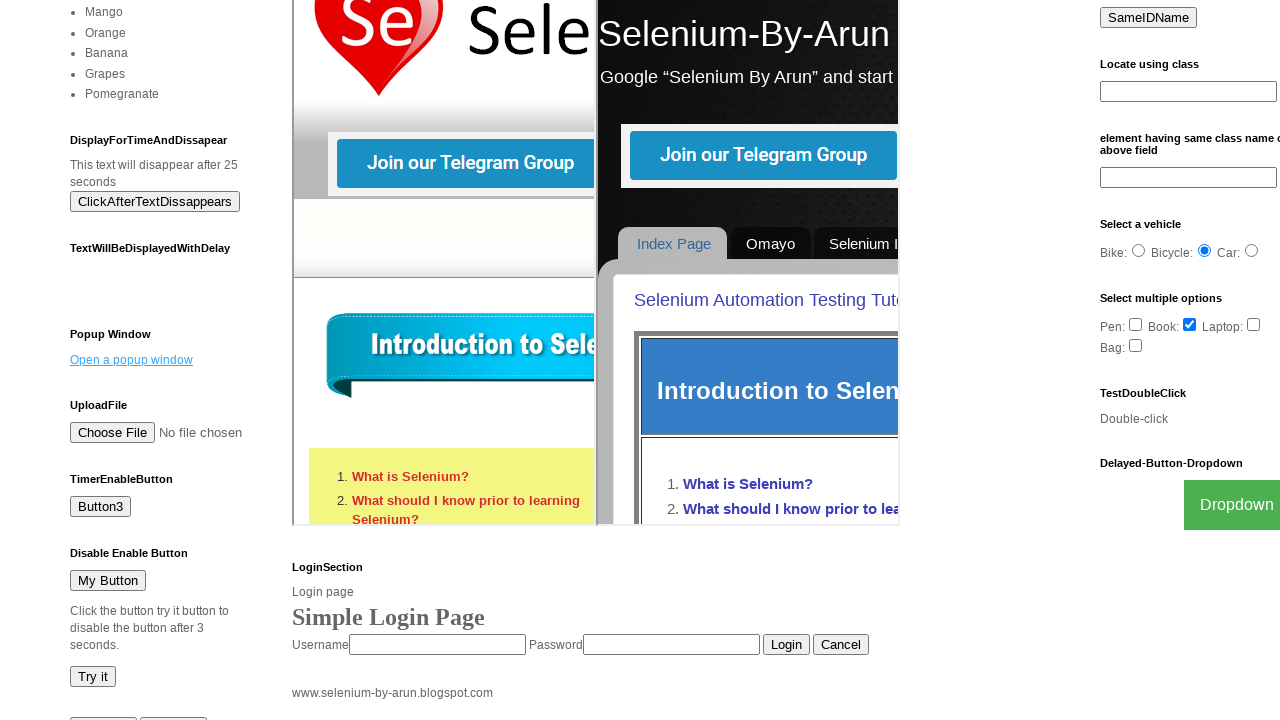